Opens the hotel website in Chrome browser and verifies the page loads by getting the title

Starting URL: http://tek-school.com/hotel/

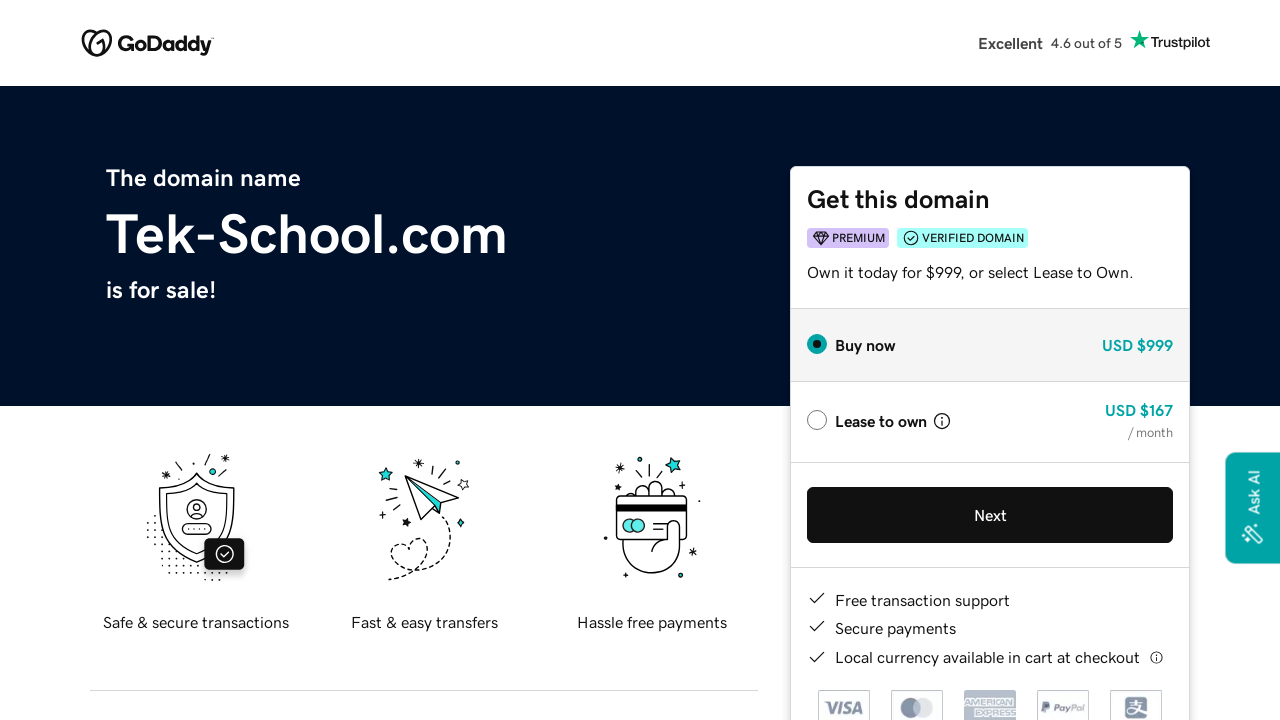

Navigated to hotel website at http://tek-school.com/hotel/
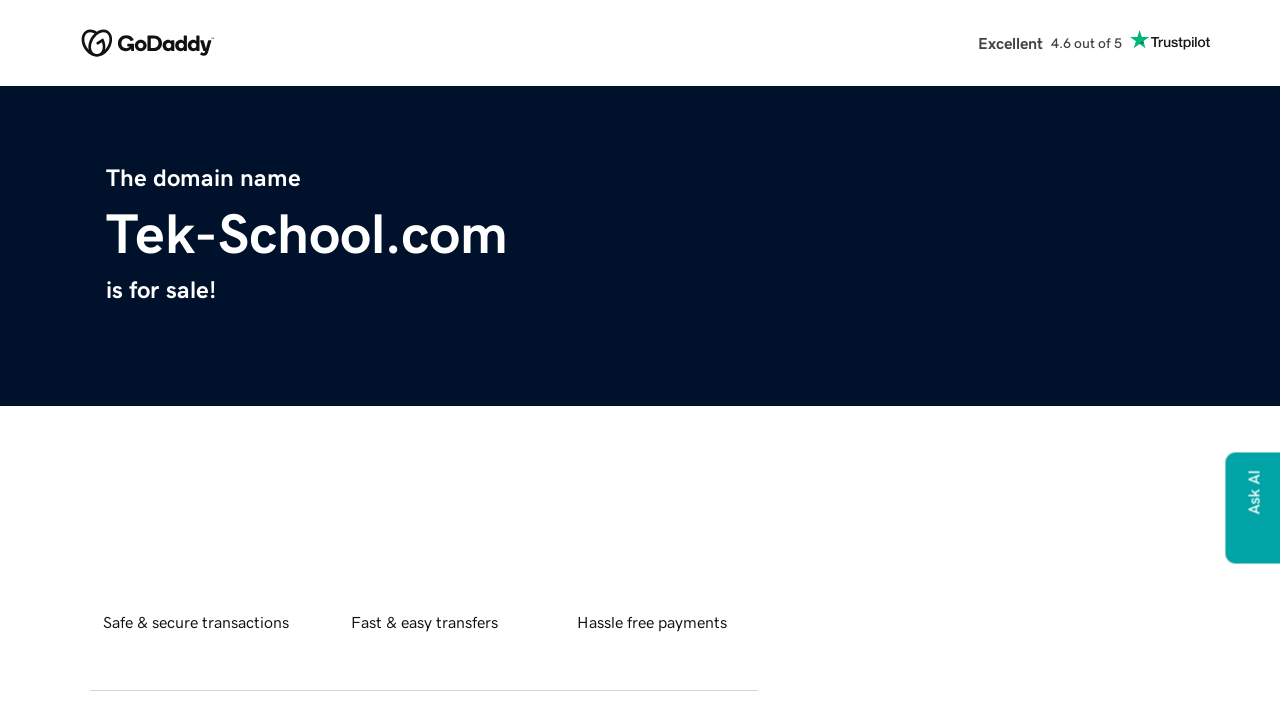

Retrieved page title: 'tek-school.com'
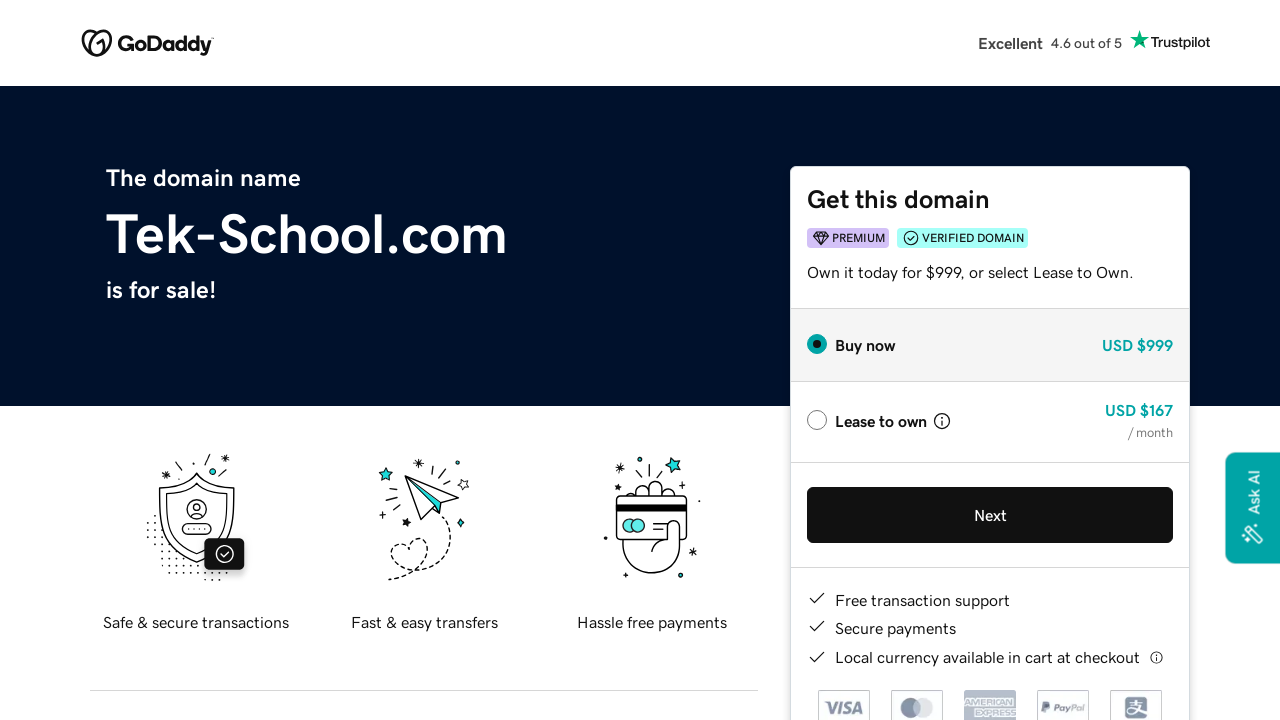

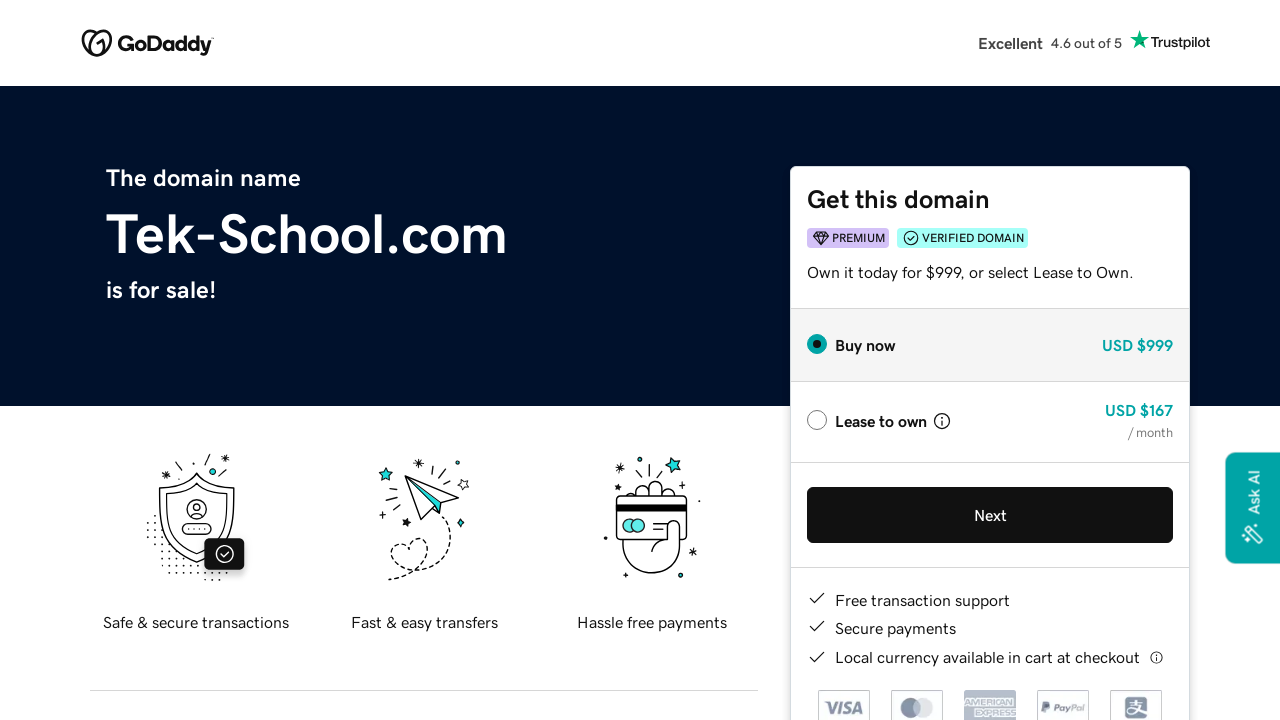